Tests child window handling by clicking a document link that opens a new page, extracting text from the new page, and filling it into the original page's username field

Starting URL: https://rahulshettyacademy.com/loginpagePractise/

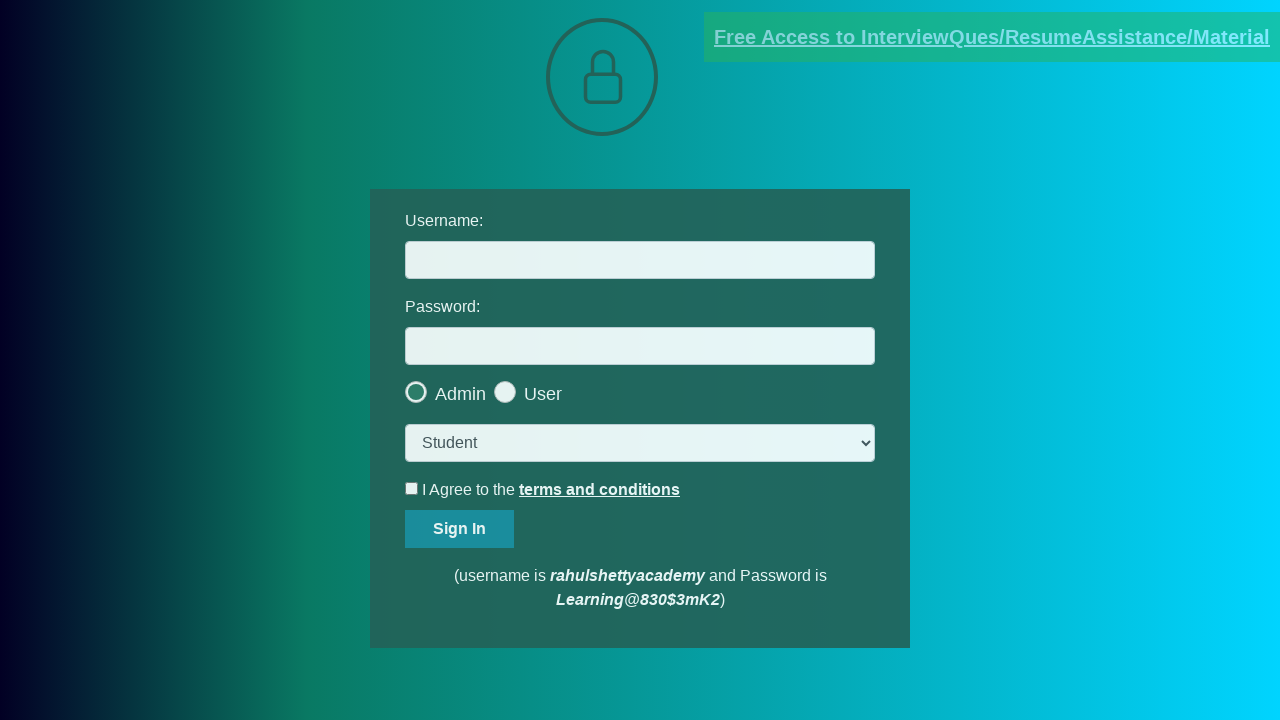

Clicked document link and new page opened at (992, 37) on [href*='documents-request']
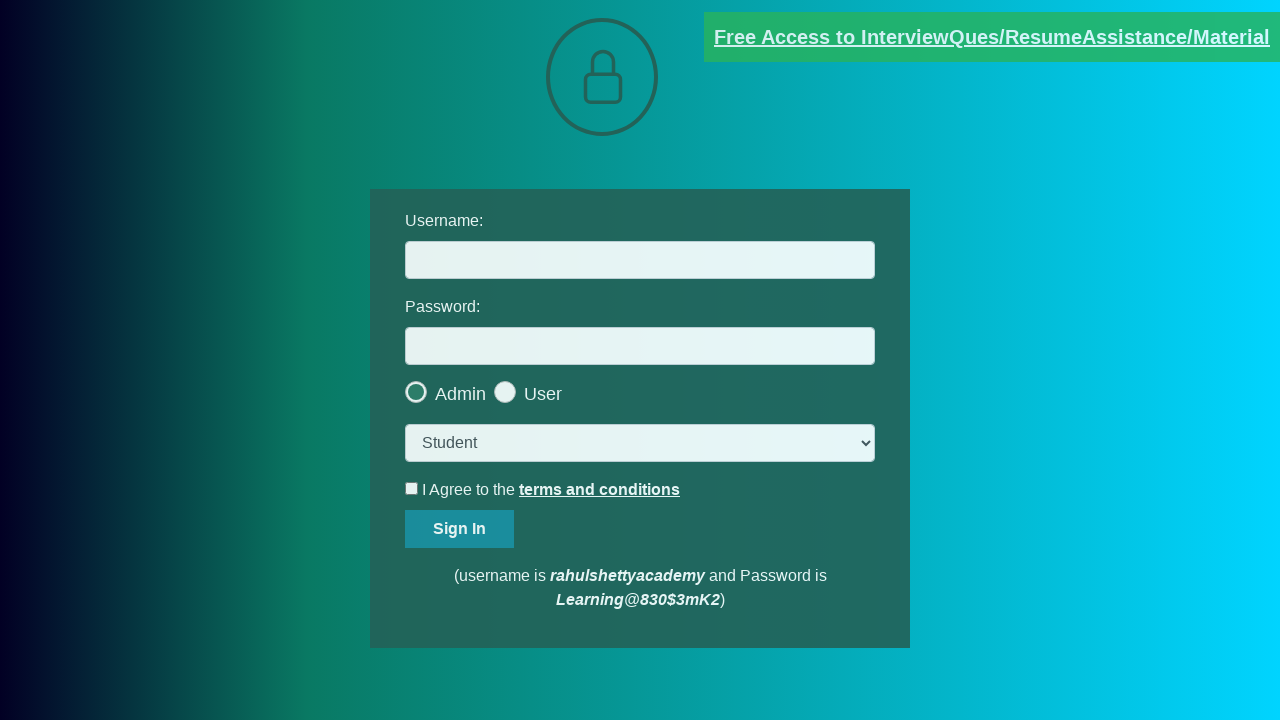

New page loaded successfully
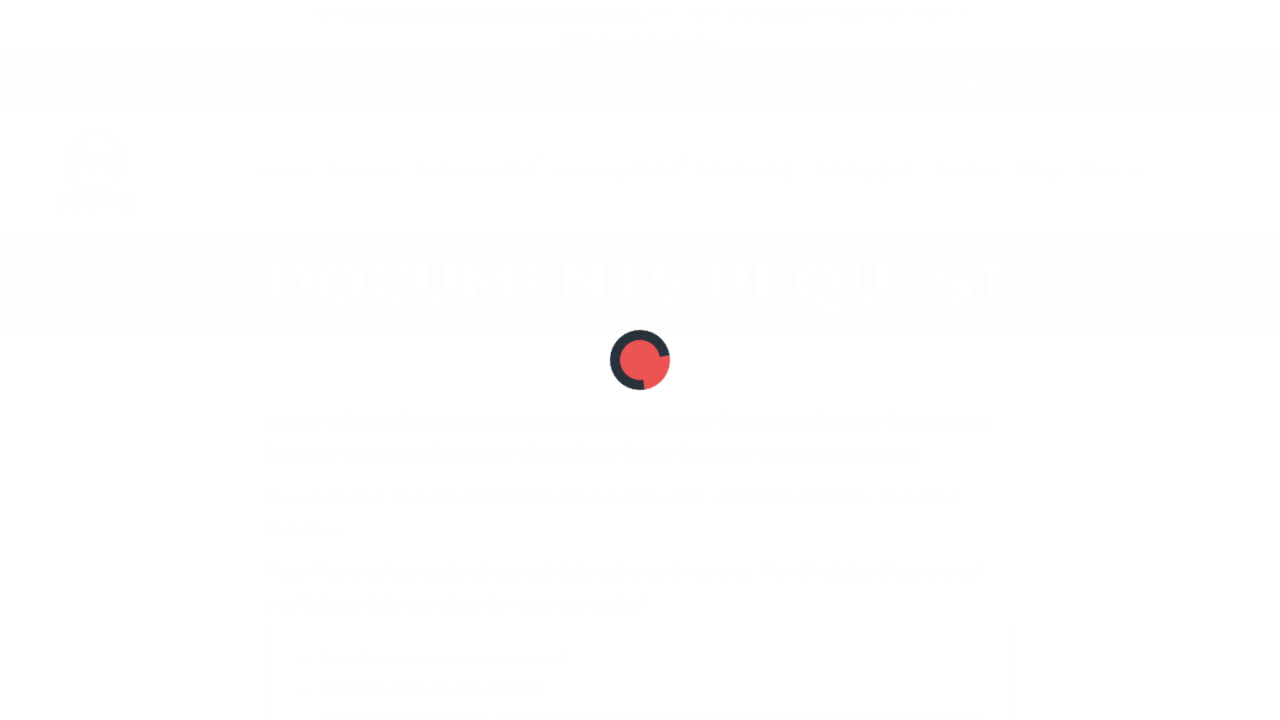

Extracted text from red element in new page
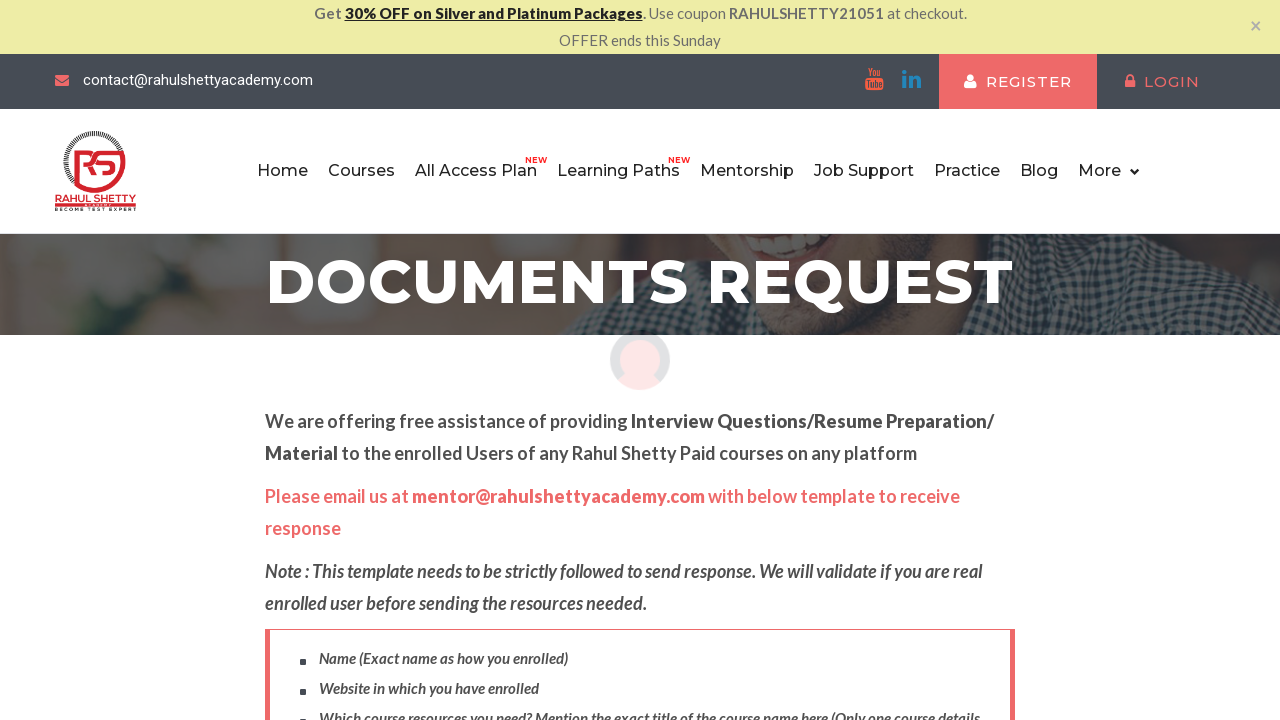

Extracted domain from text: rahulshettyacademy.com
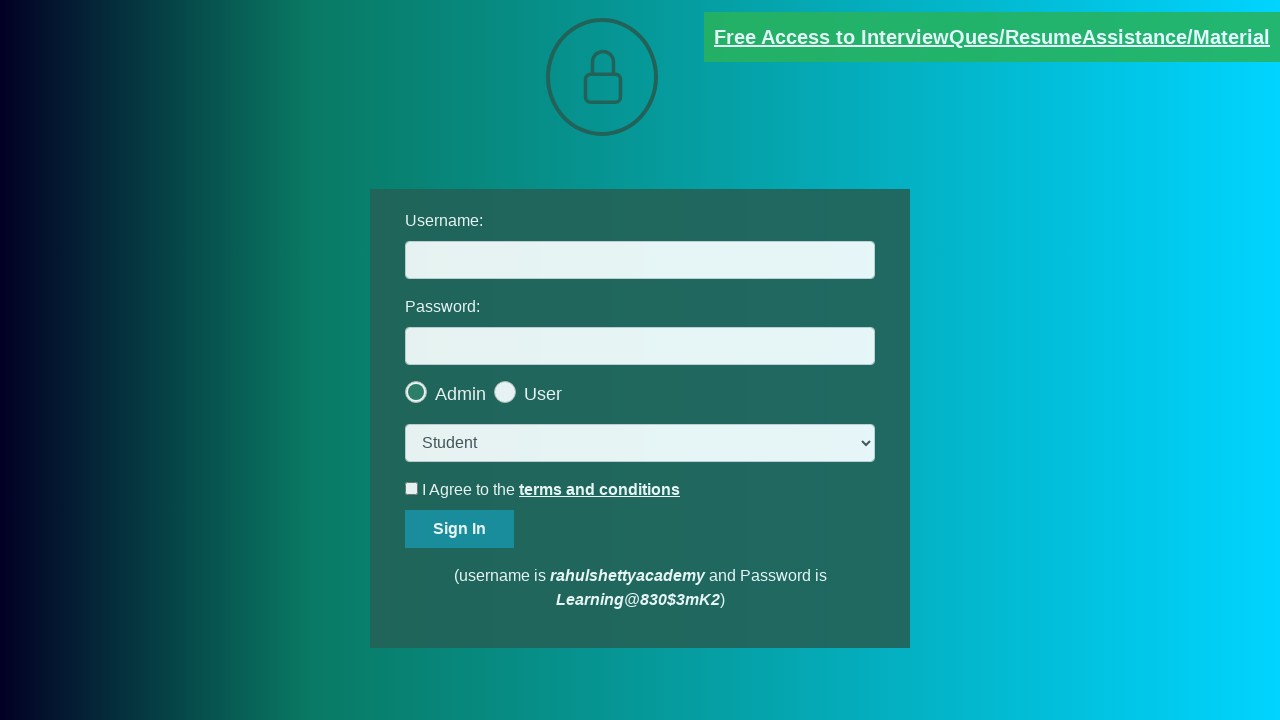

Filled username field with extracted domain: rahulshettyacademy.com on #username
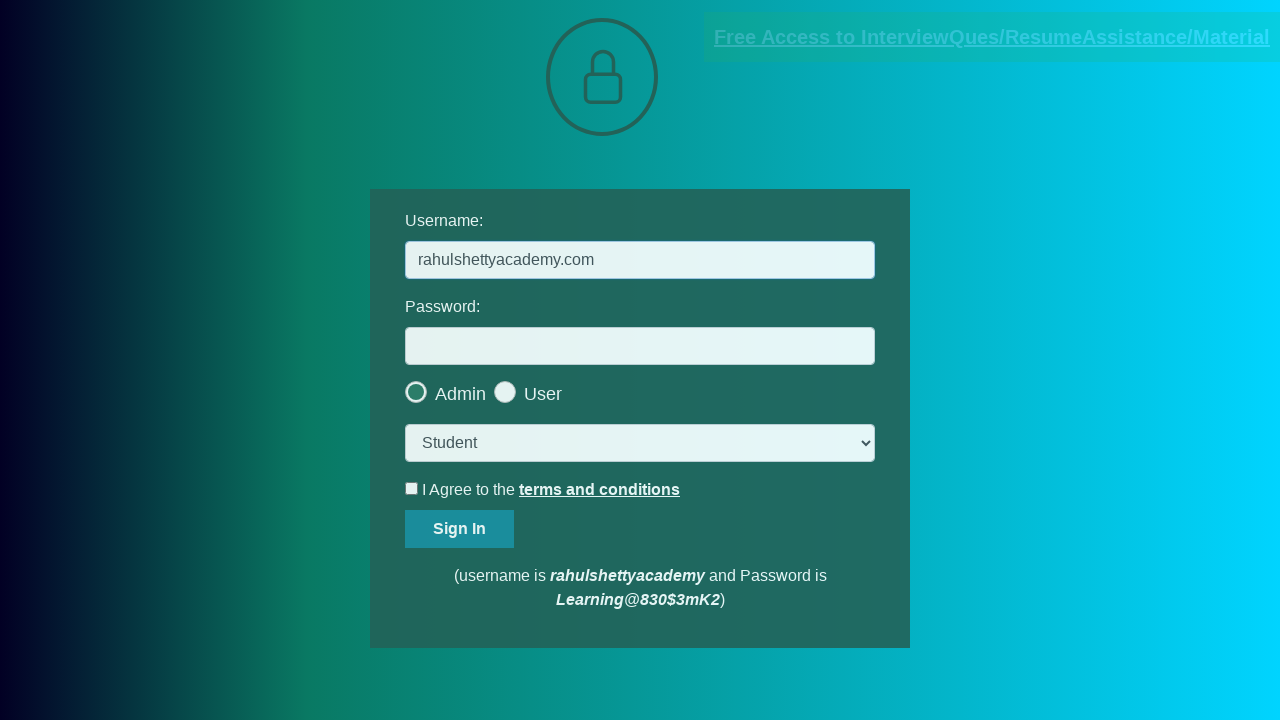

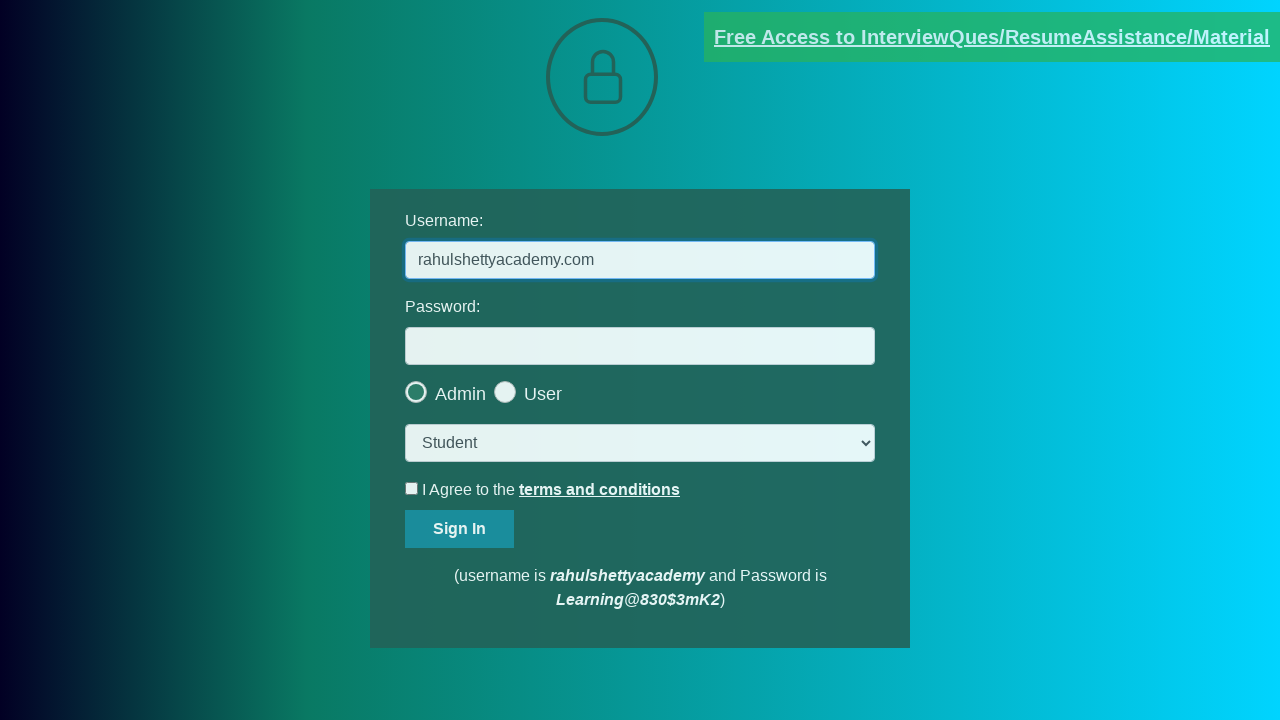